Tests scrolling to form elements and filling in name and date fields on a scroll demo page

Starting URL: https://formy-project.herokuapp.com/scroll

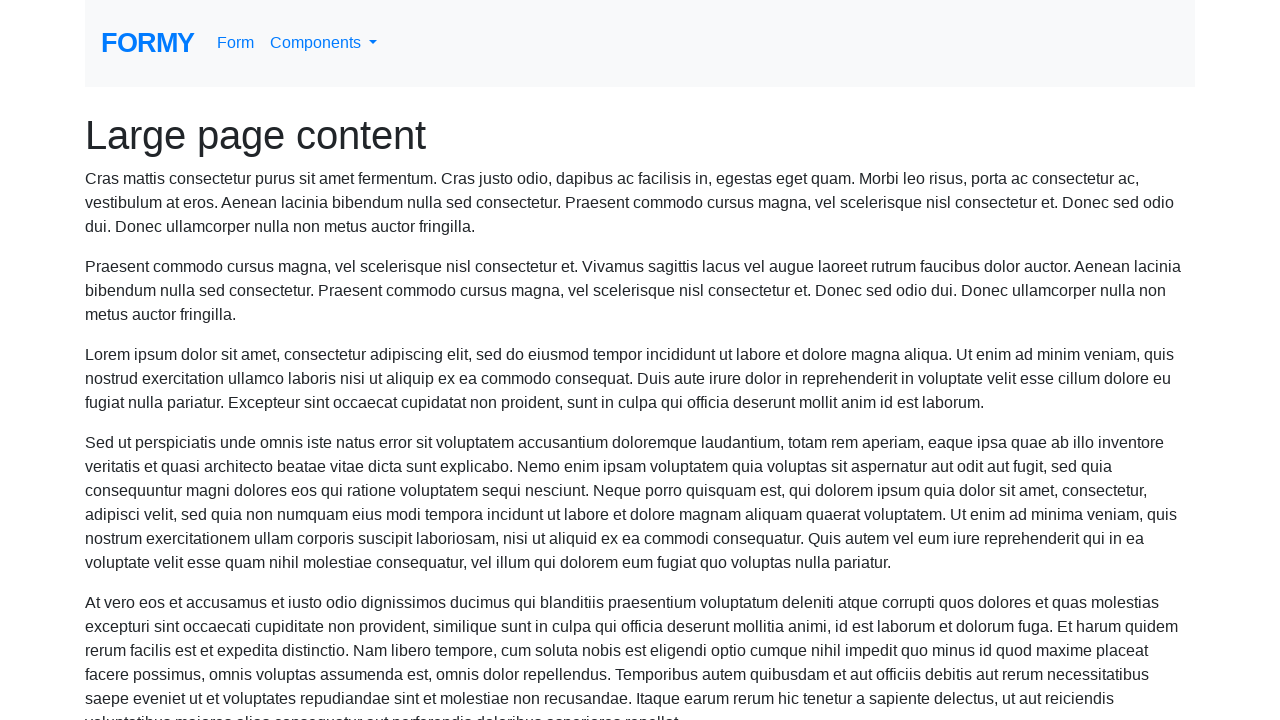

Scrolled to name field
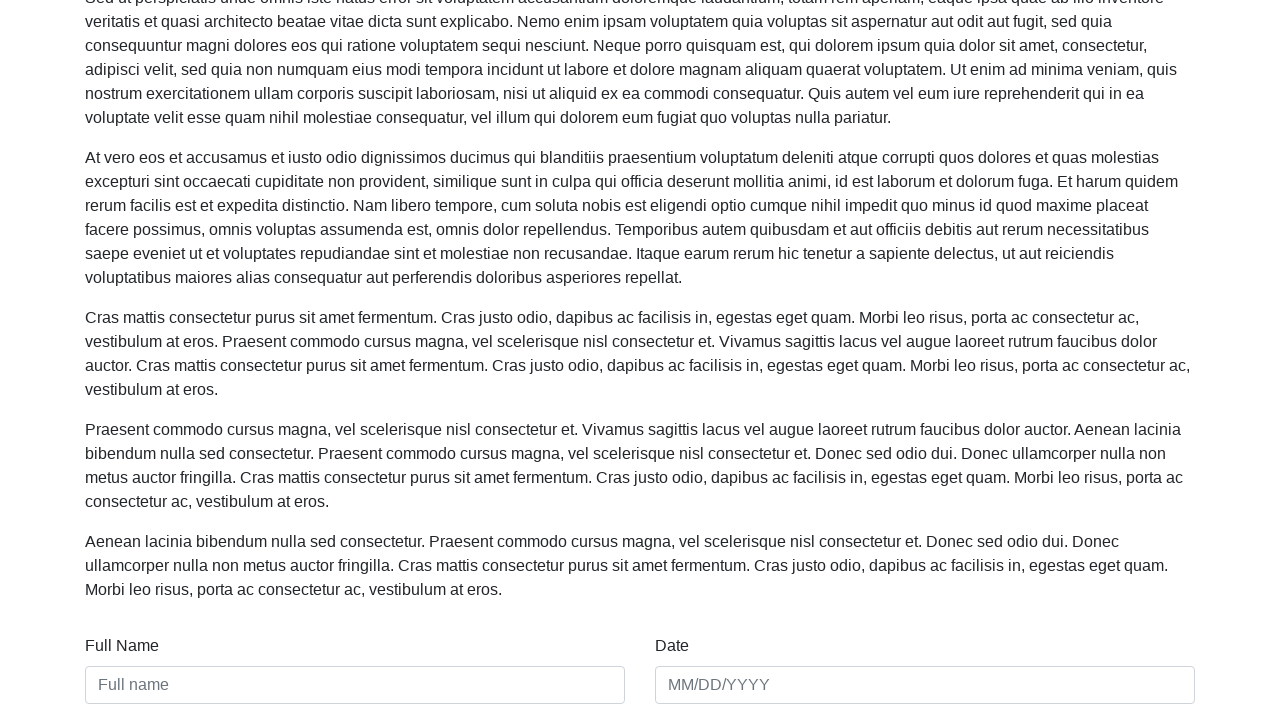

Filled name field with 'Sarah Thompson' on #name
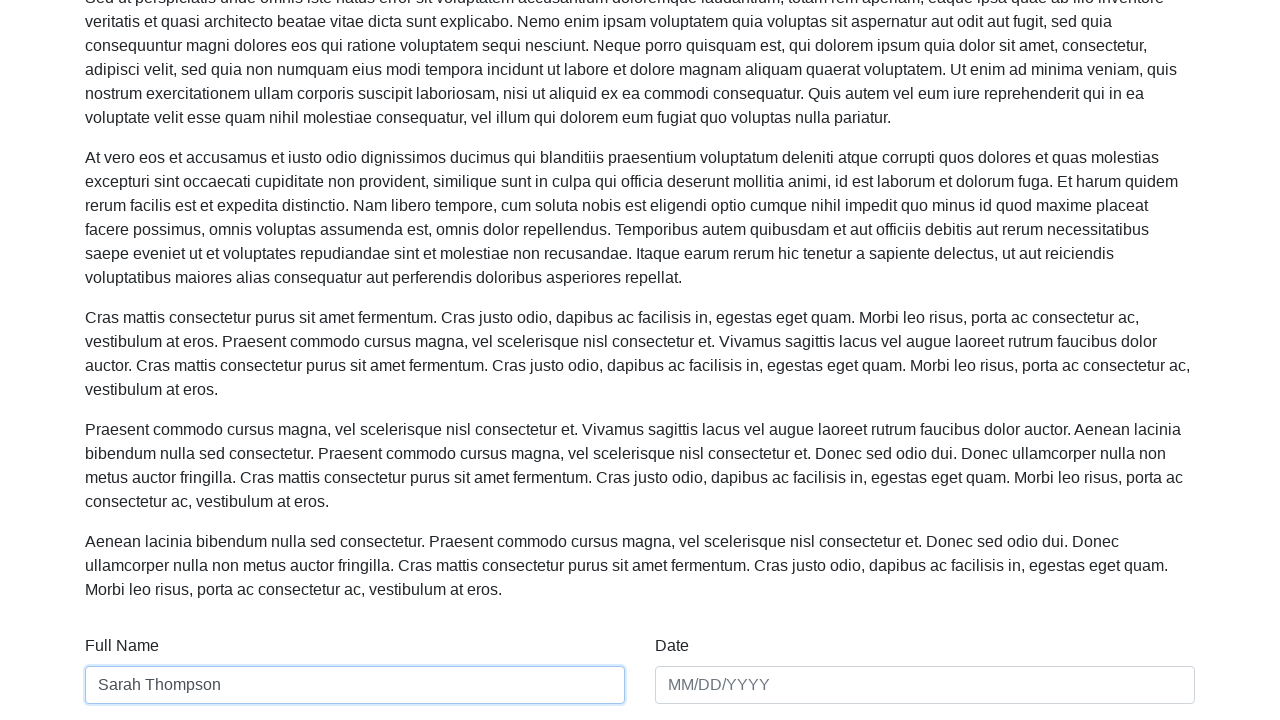

Filled date field with '03/15/2024' on #date
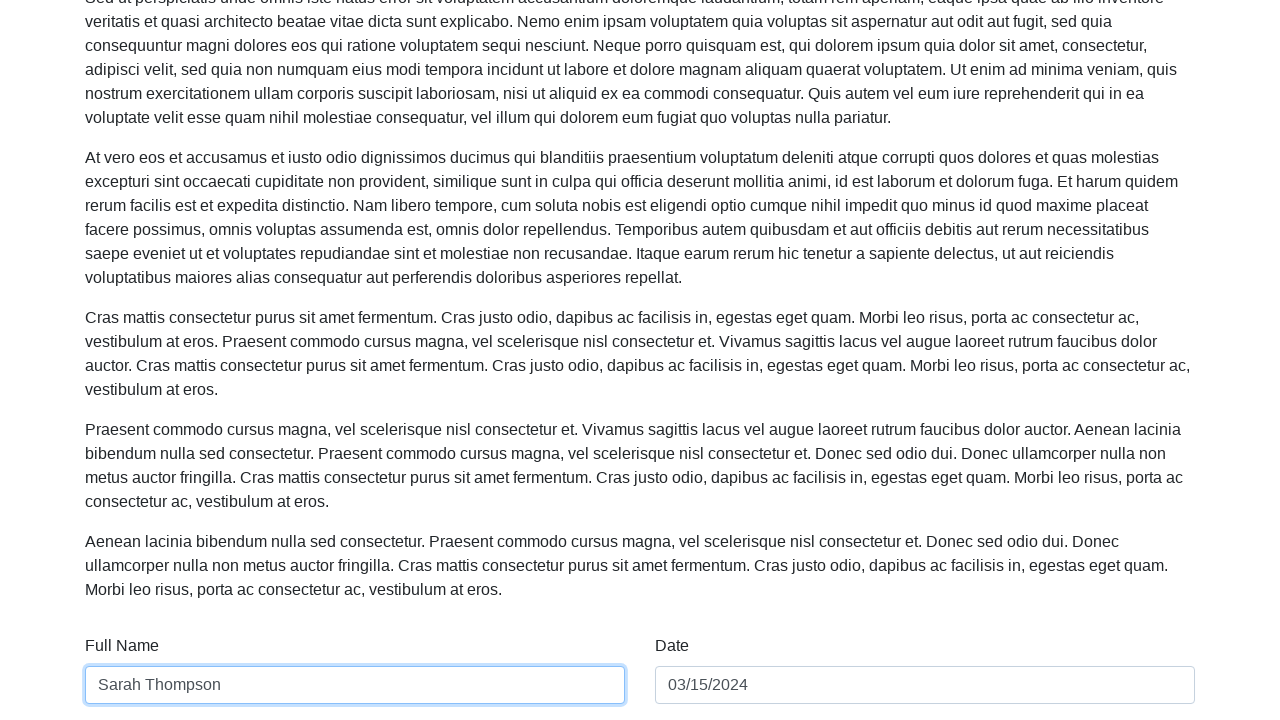

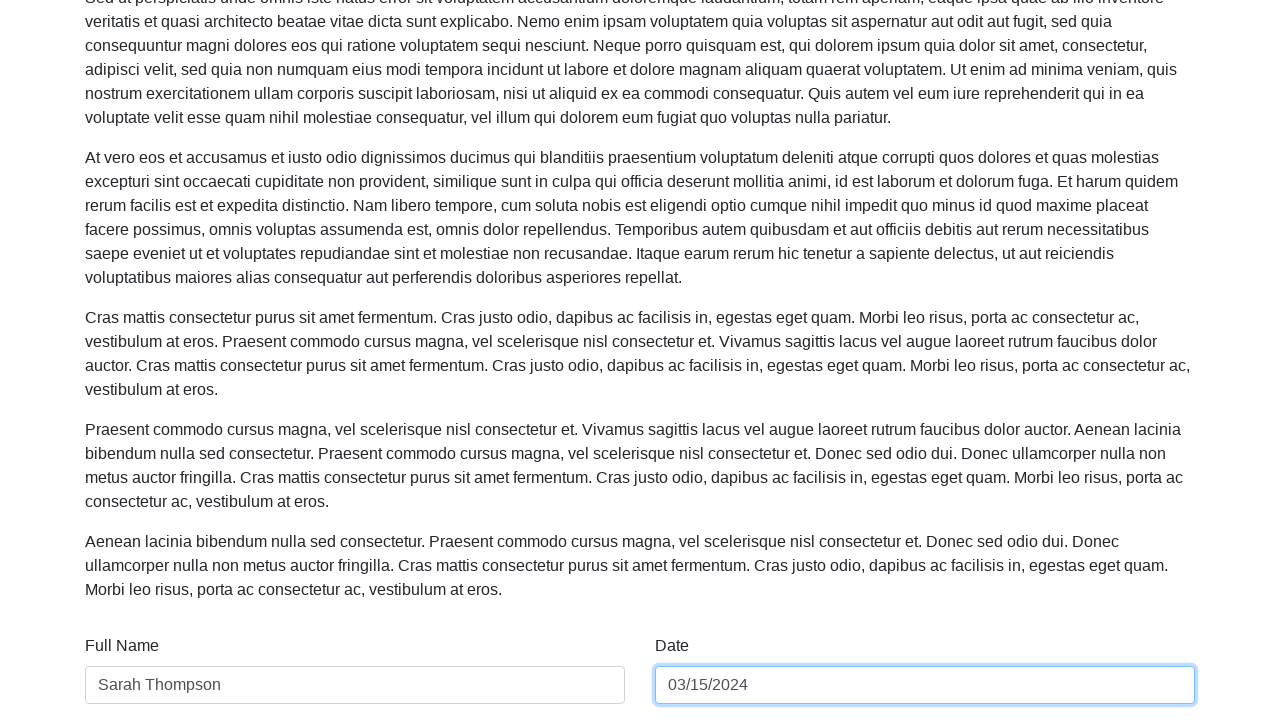